Tests file download functionality by clicking on a download link and verifying the file was downloaded

Starting URL: https://testcenter.techproeducation.com/index.php?page=file-download

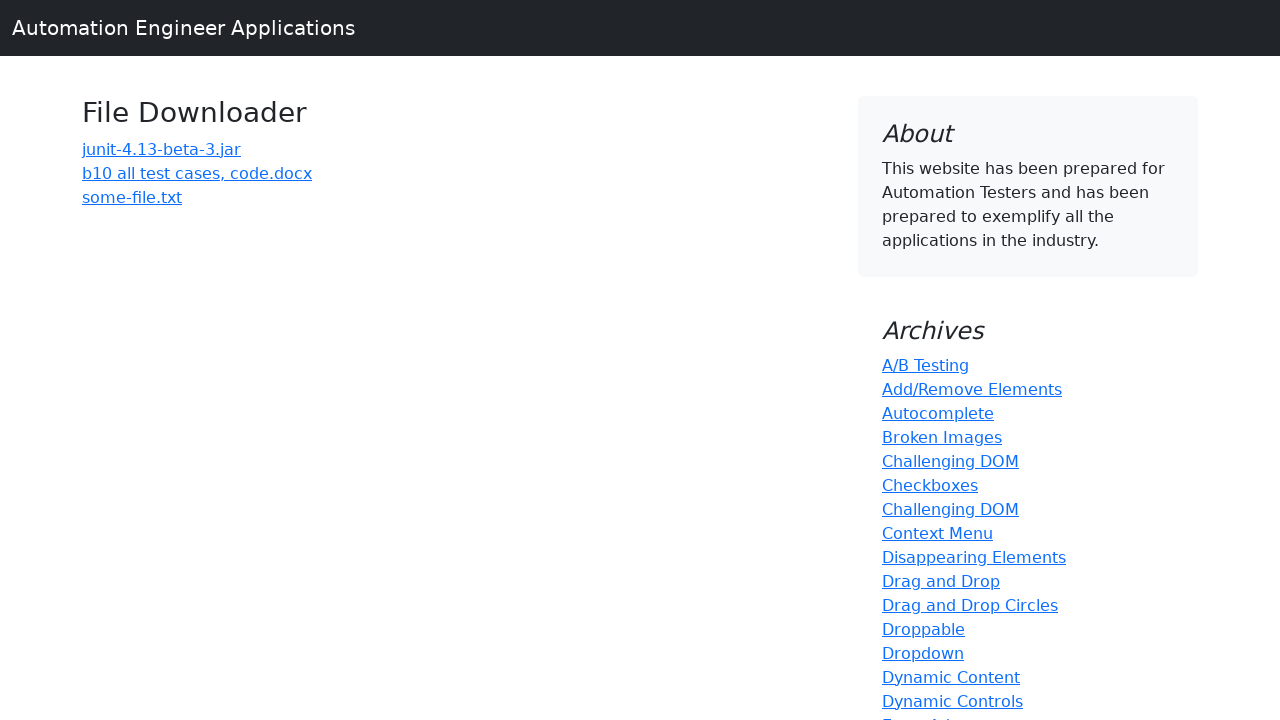

Navigated to file download test page
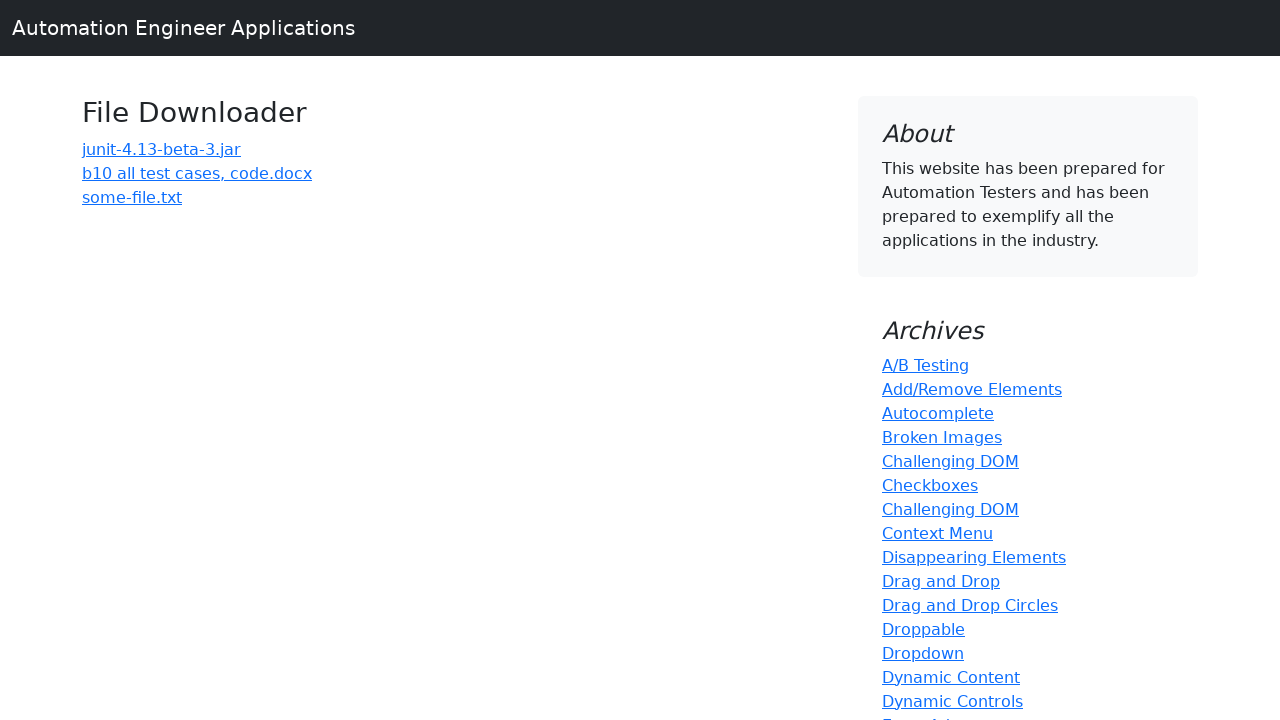

Clicked on 'b10 all test cases, code.docx' download link at (197, 173) on xpath=//a[text()='b10 all test cases, code.docx']
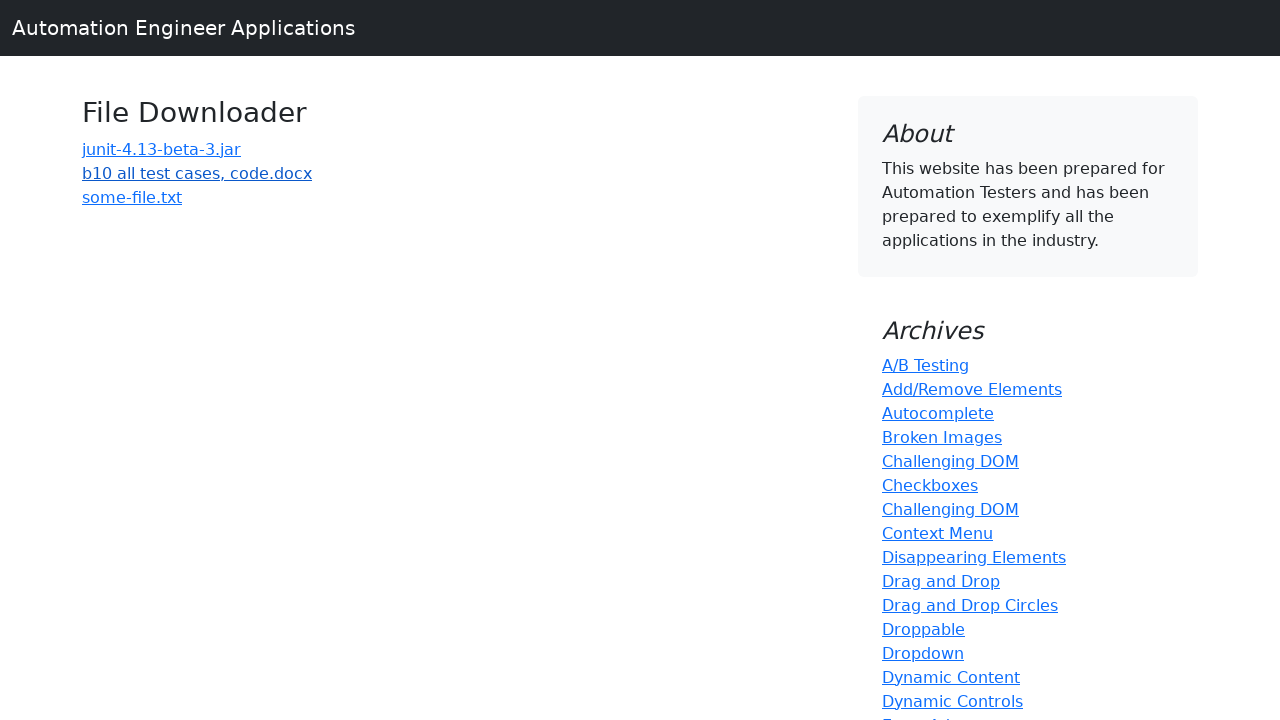

Waited 5 seconds for file download to complete
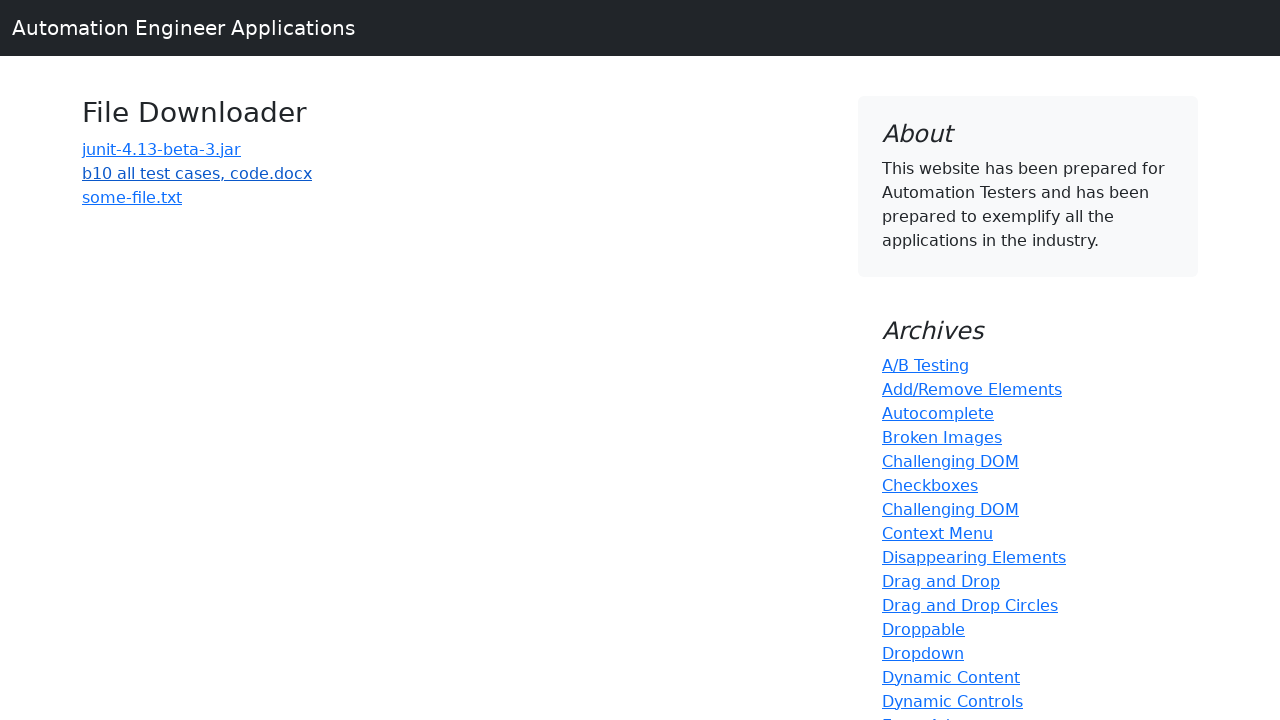

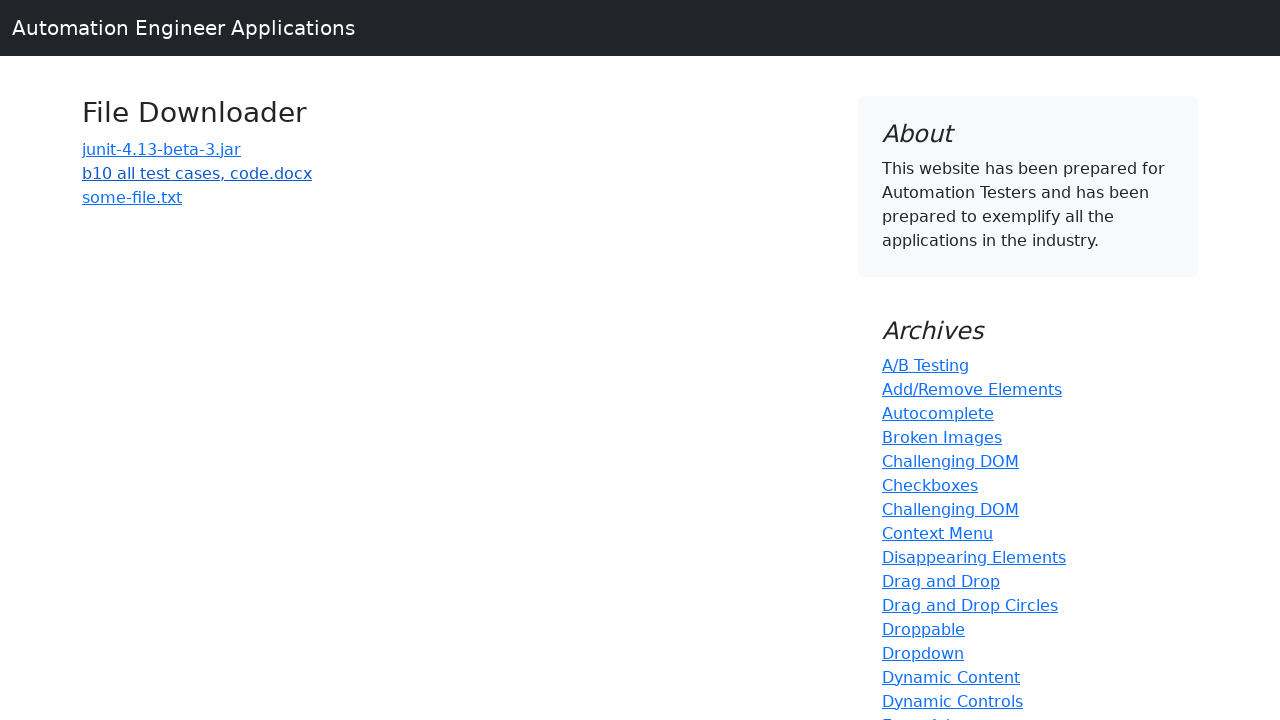